Monitors network requests and responses by navigating to a website and logging all HTTP traffic (request methods, URLs, and response statuses)

Starting URL: https://osinit.ru/

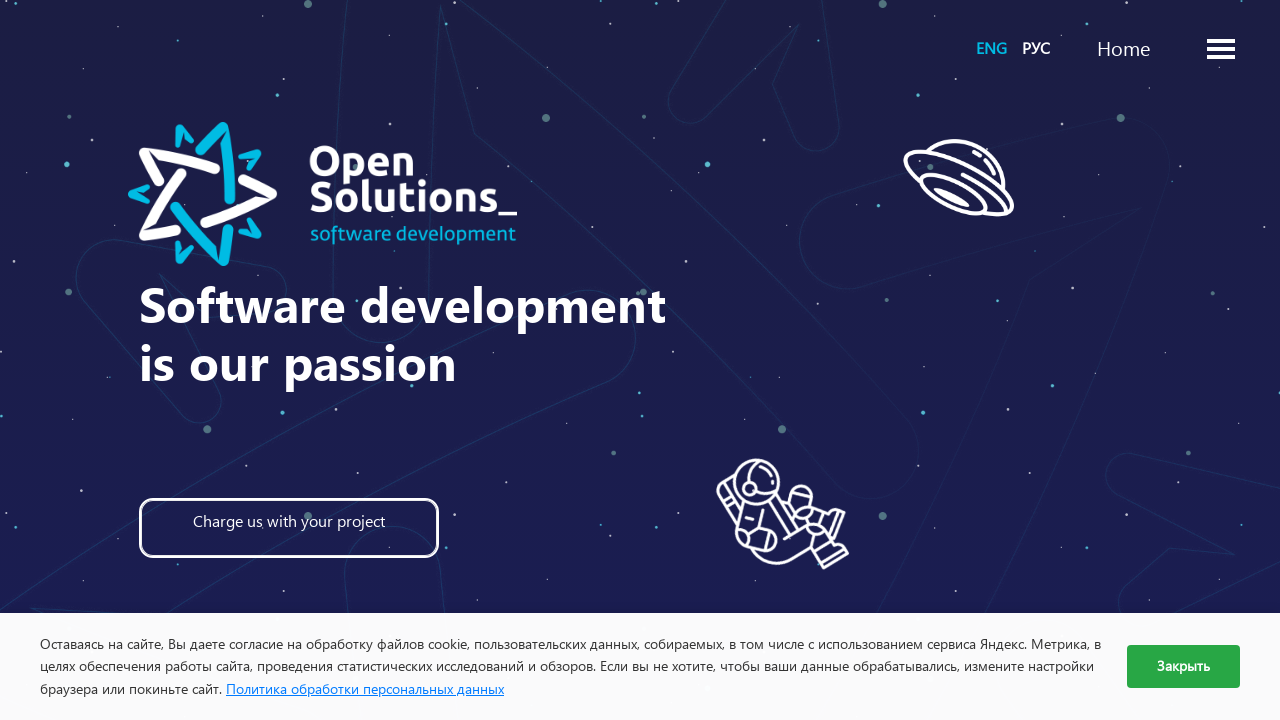

Set up network request listener to log all HTTP requests
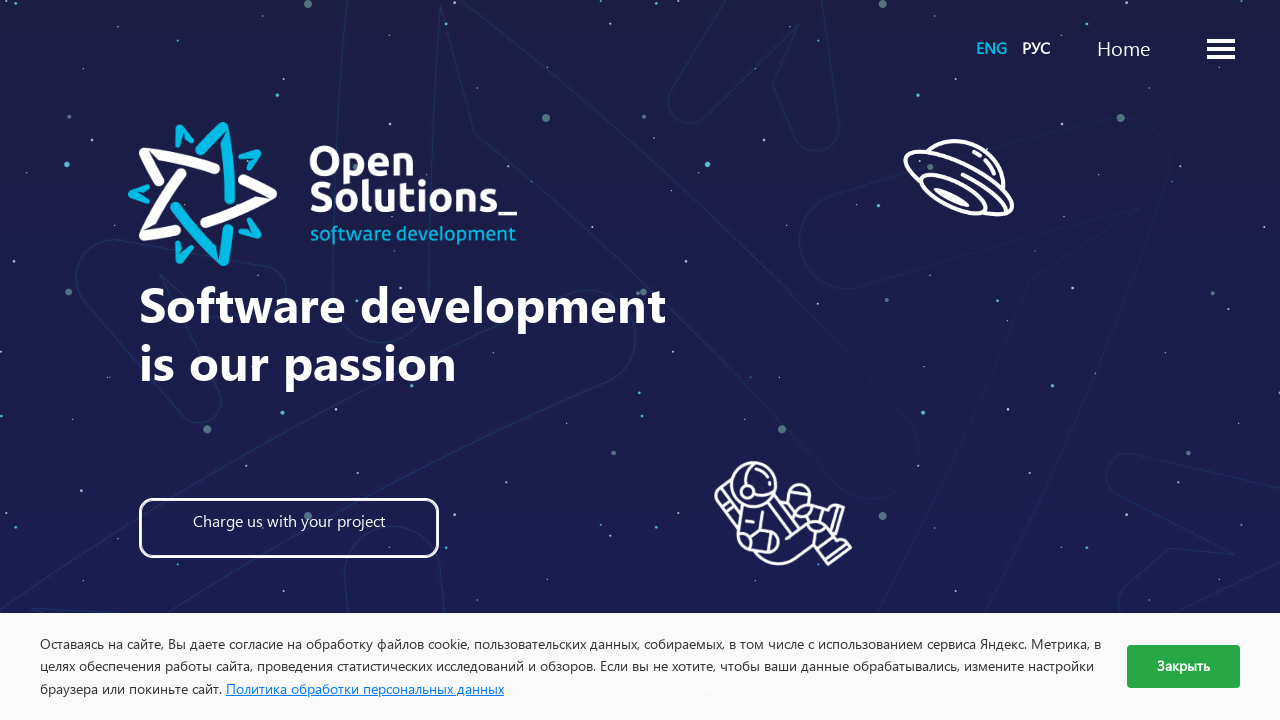

Set up network response listener to log all HTTP responses with status codes
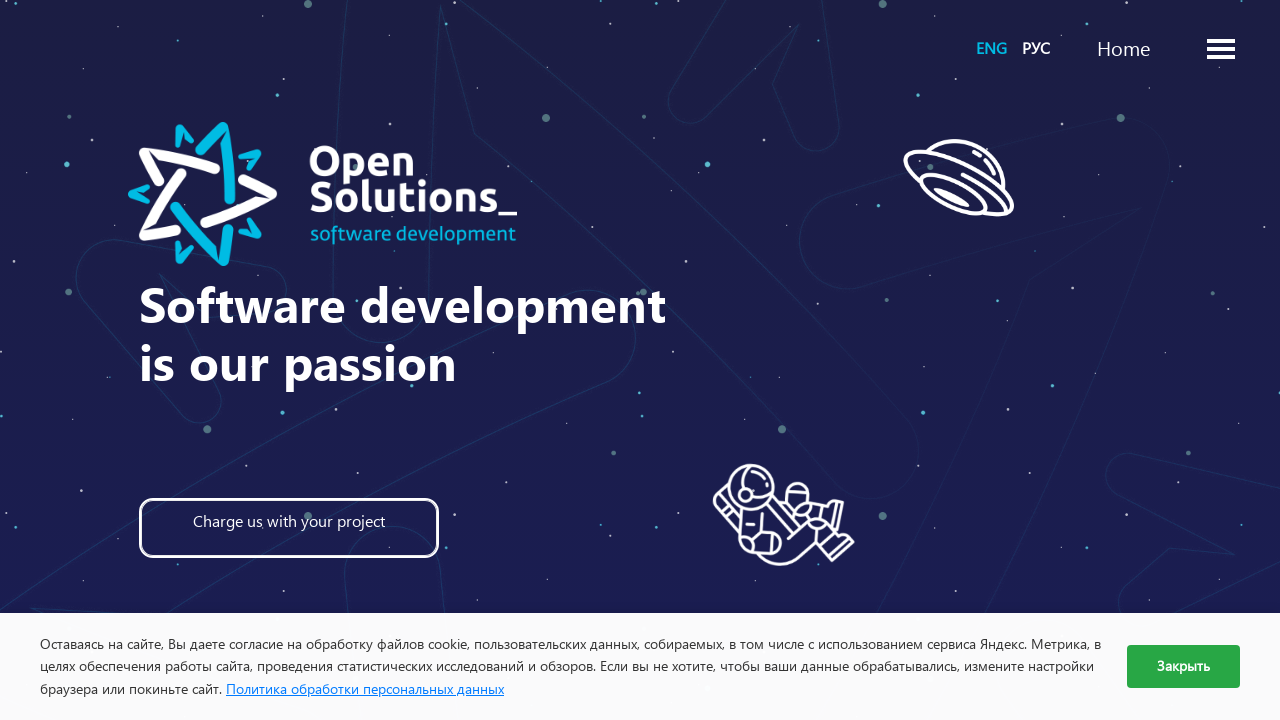

Waited for page to reach networkidle state - all network requests and responses captured
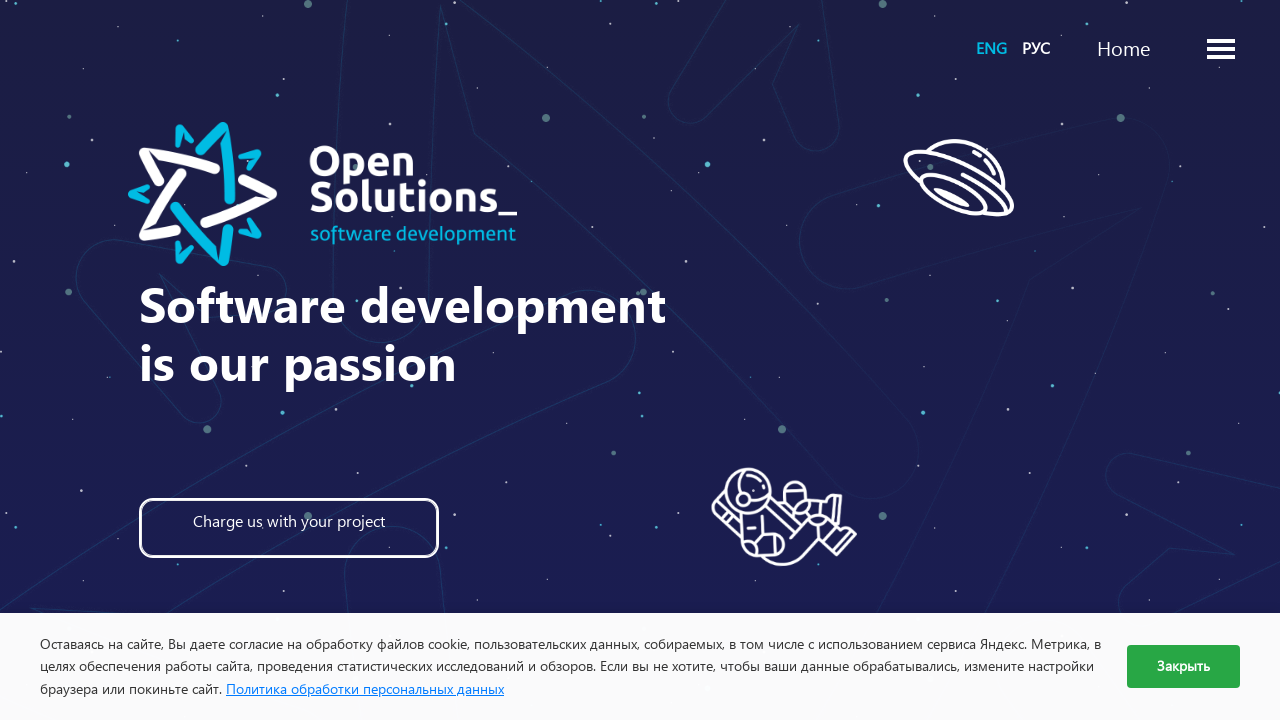

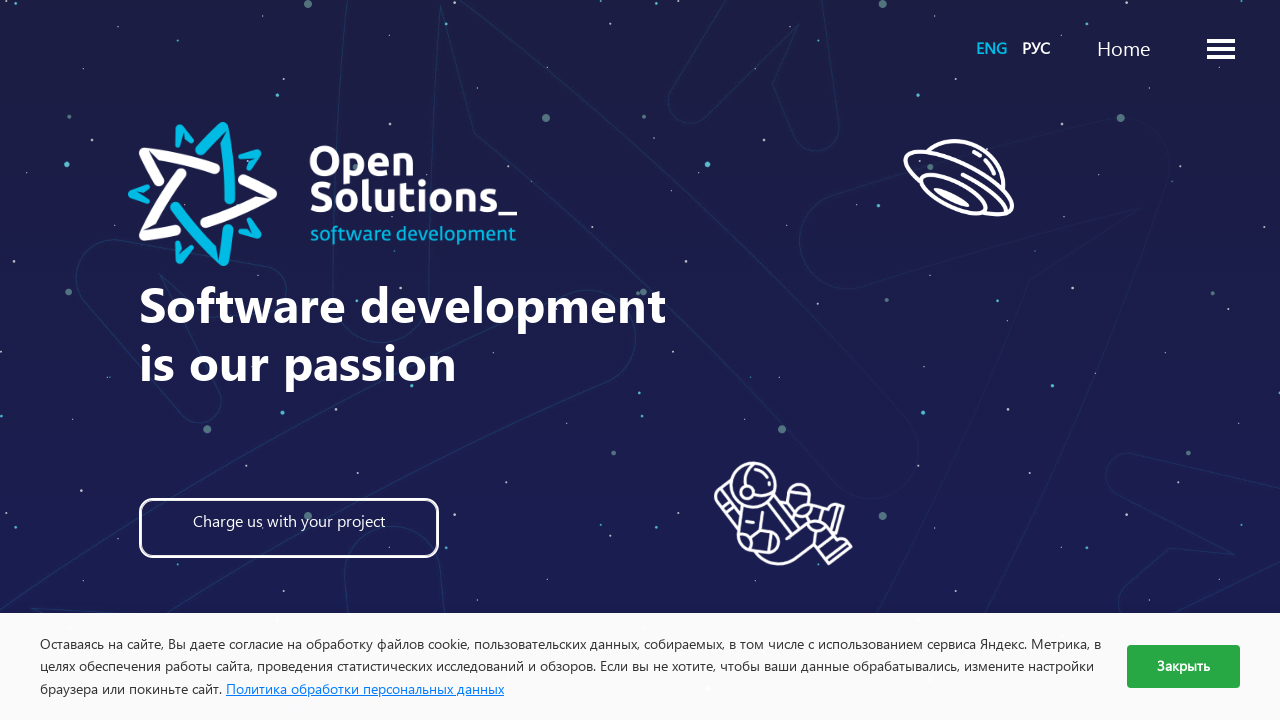